Tests selecting multiple values from a multi-select dropdown by their value attributes and verifies the selections are displayed correctly

Starting URL: https://dantegrek.github.io/testautomation-playground/forms.html

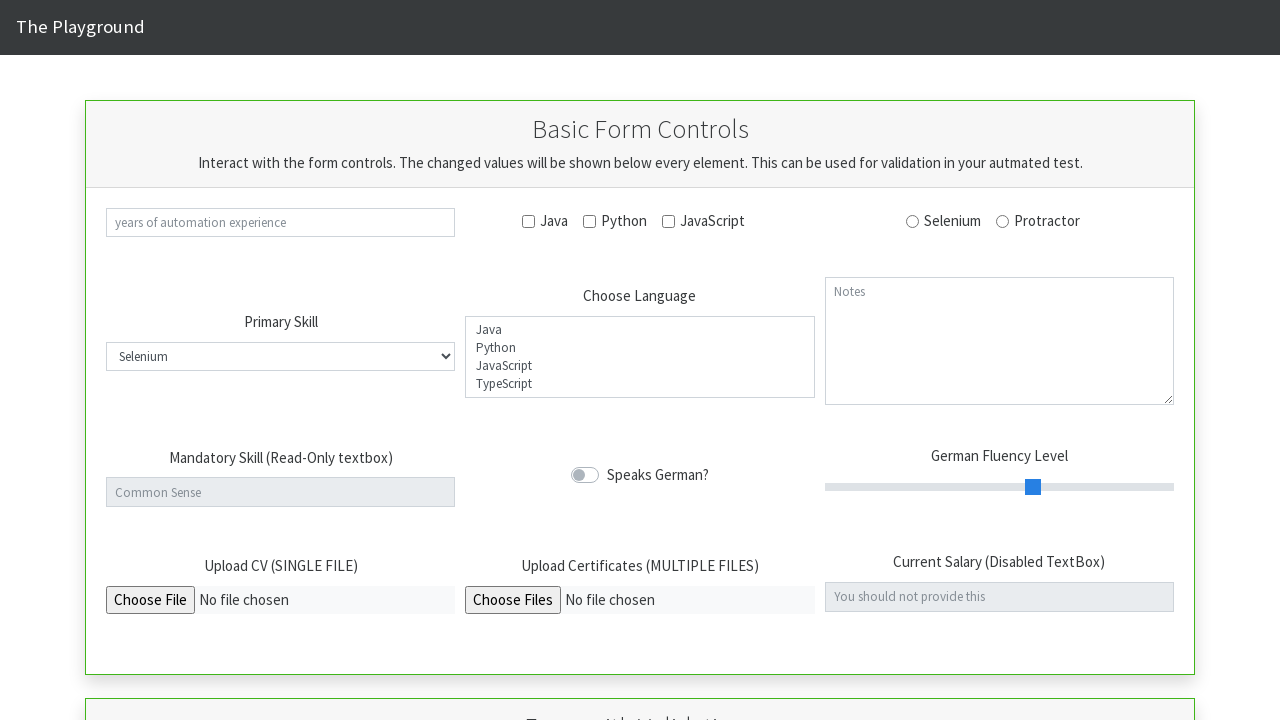

Waited for page to fully load (networkidle)
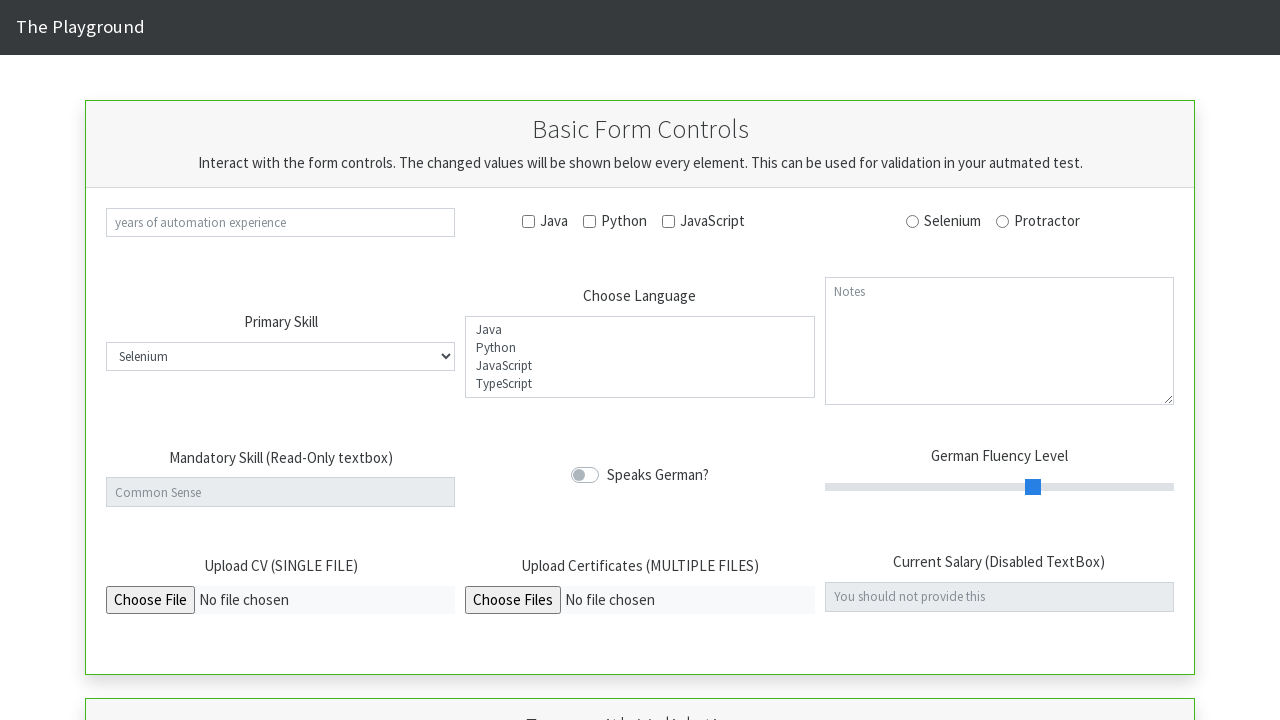

Selected multiple values 'java' and 'javascript' from language dropdown on #select_lang
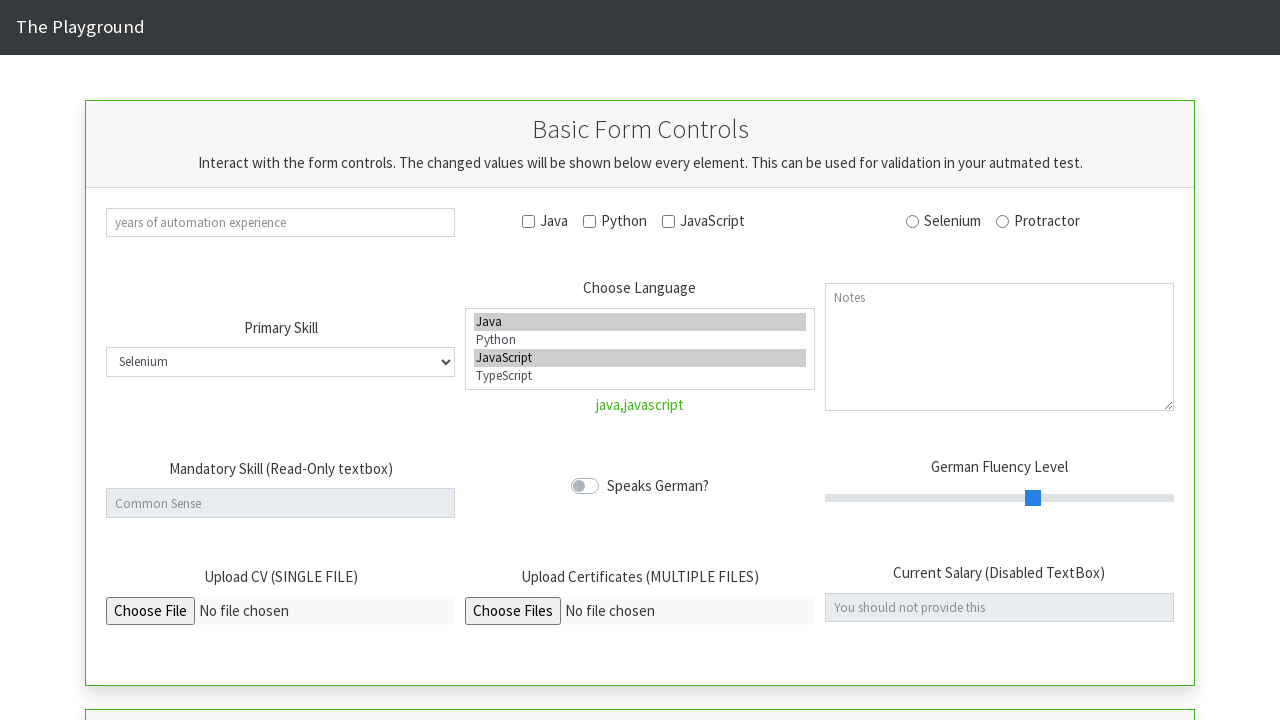

Waited for validation element to appear
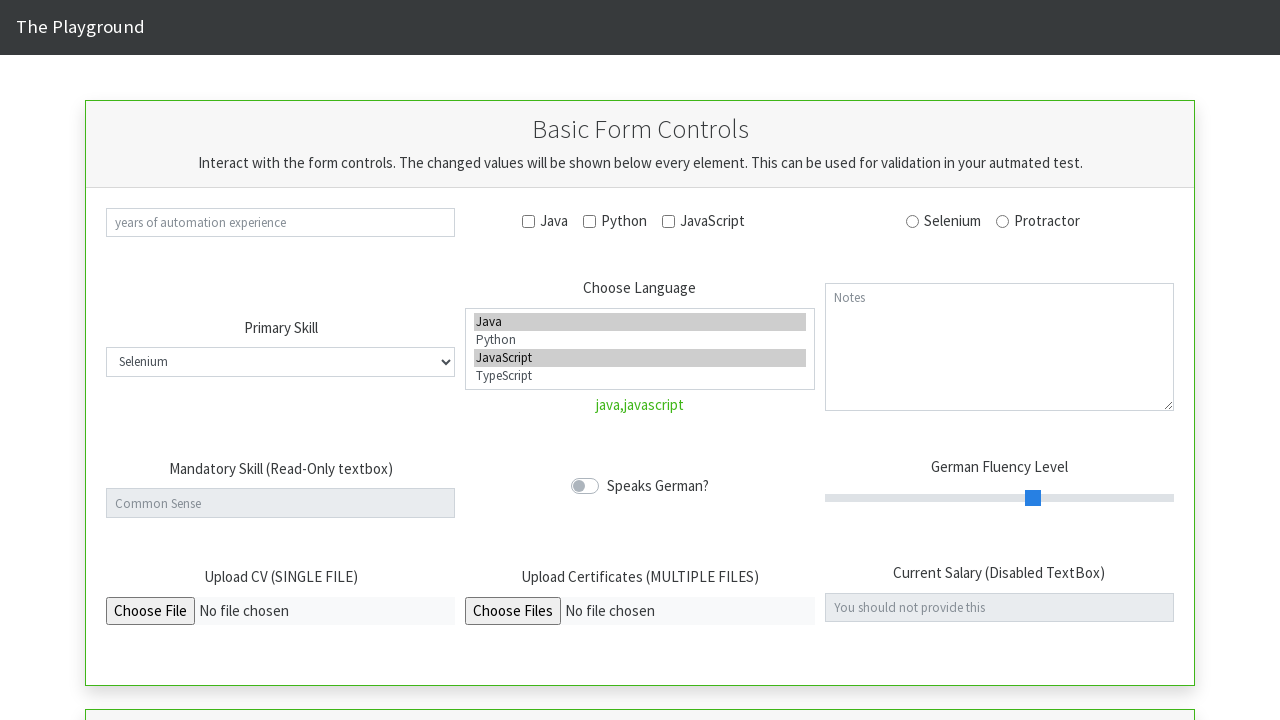

Verified validation element is visible
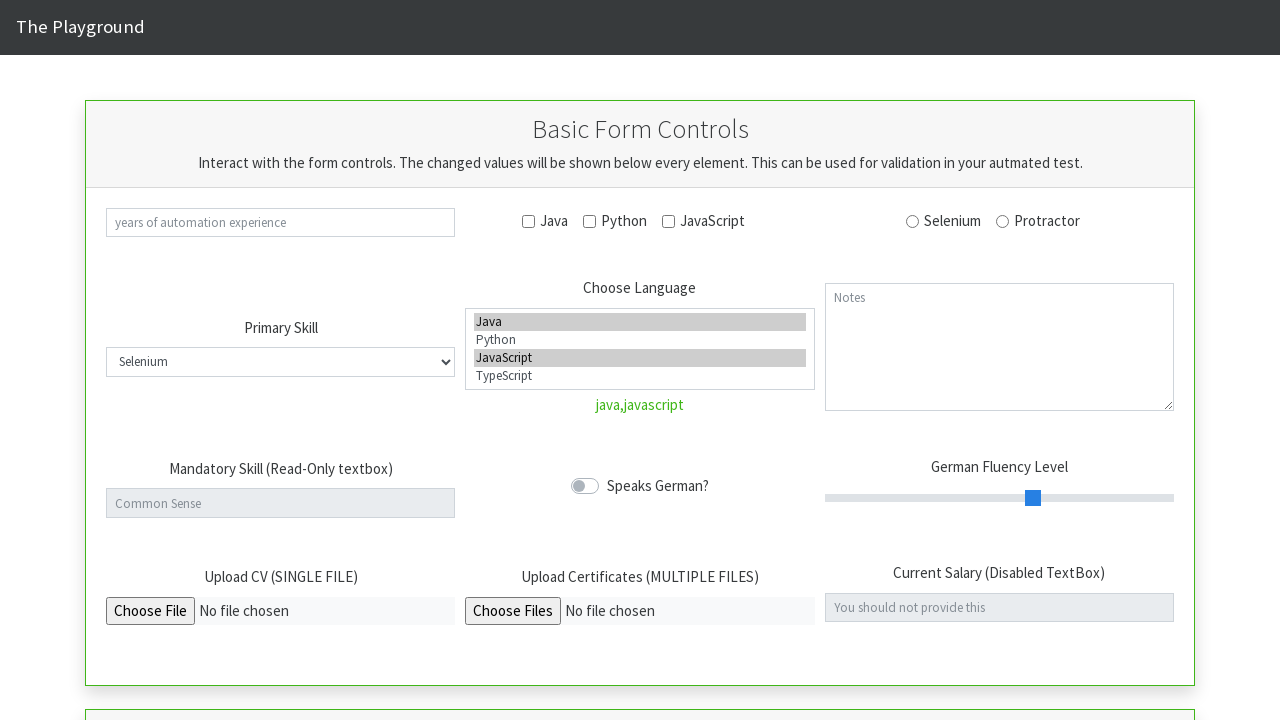

Verified selected values 'java,javascript' are displayed in validation element
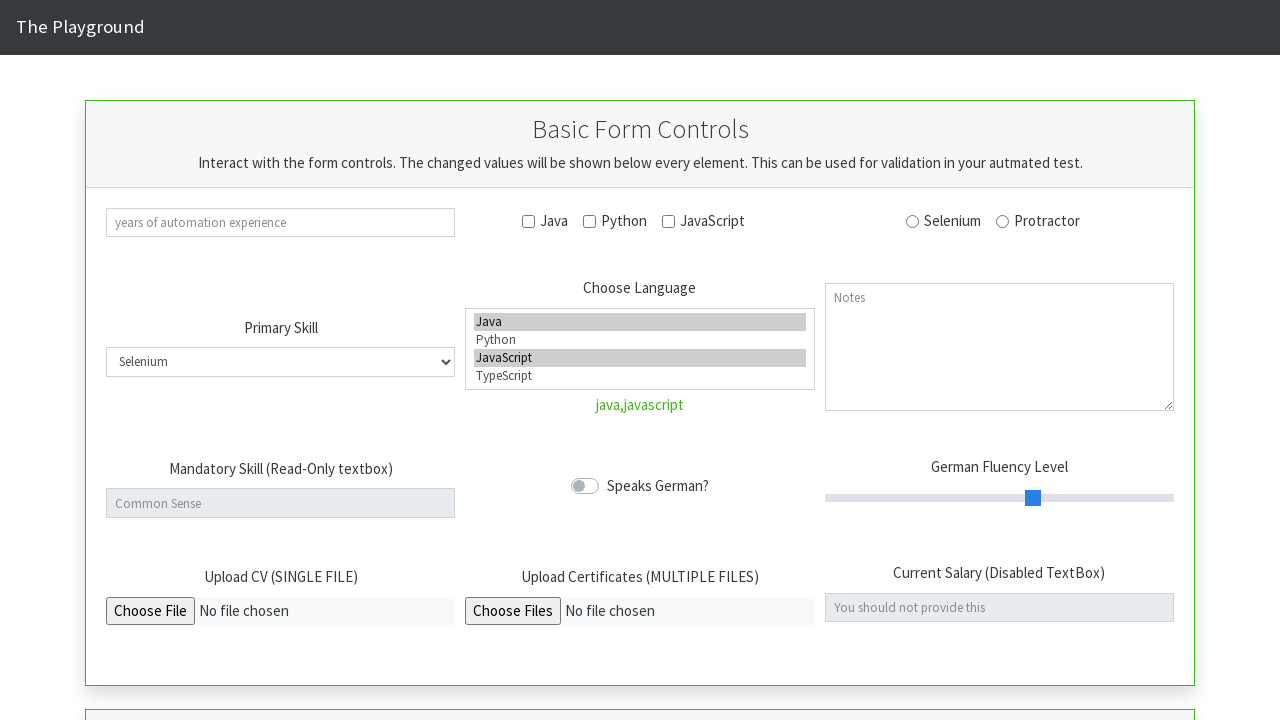

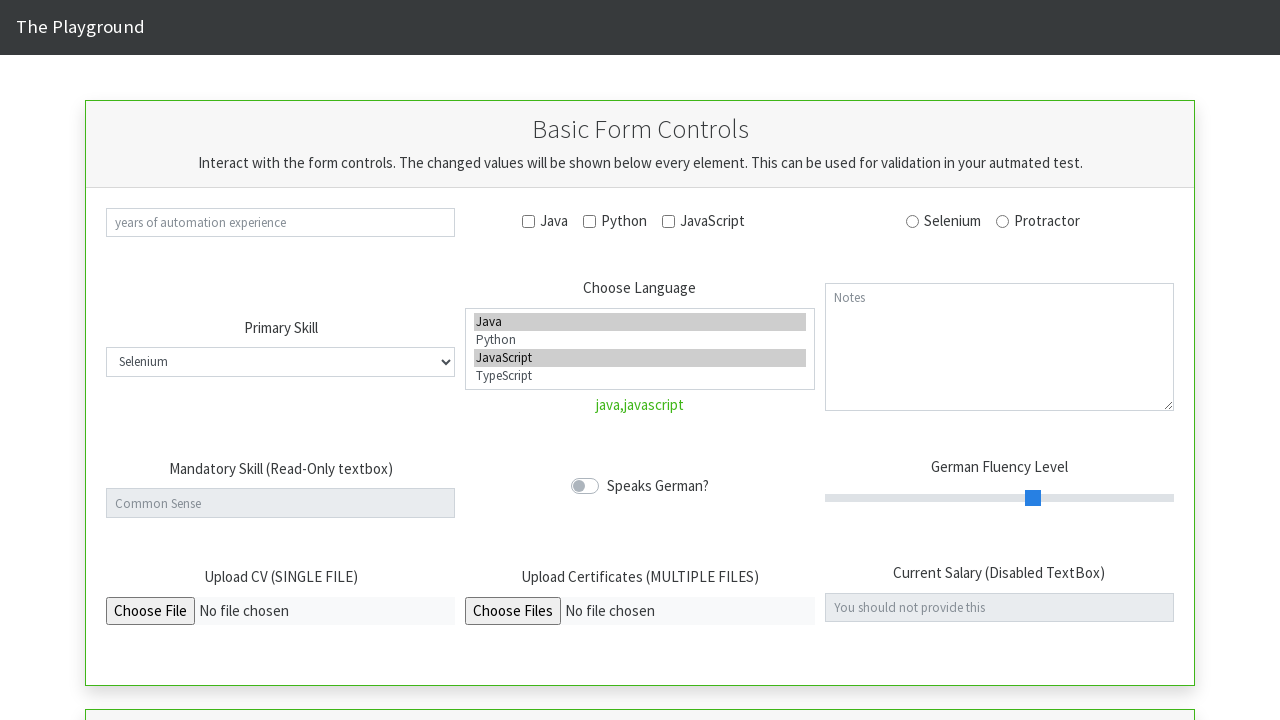